Verifies that the "Log In" button on the NextBaseCRM login page displays the expected text "Log In" by checking the button's value attribute.

Starting URL: https://login1.nextbasecrm.com/

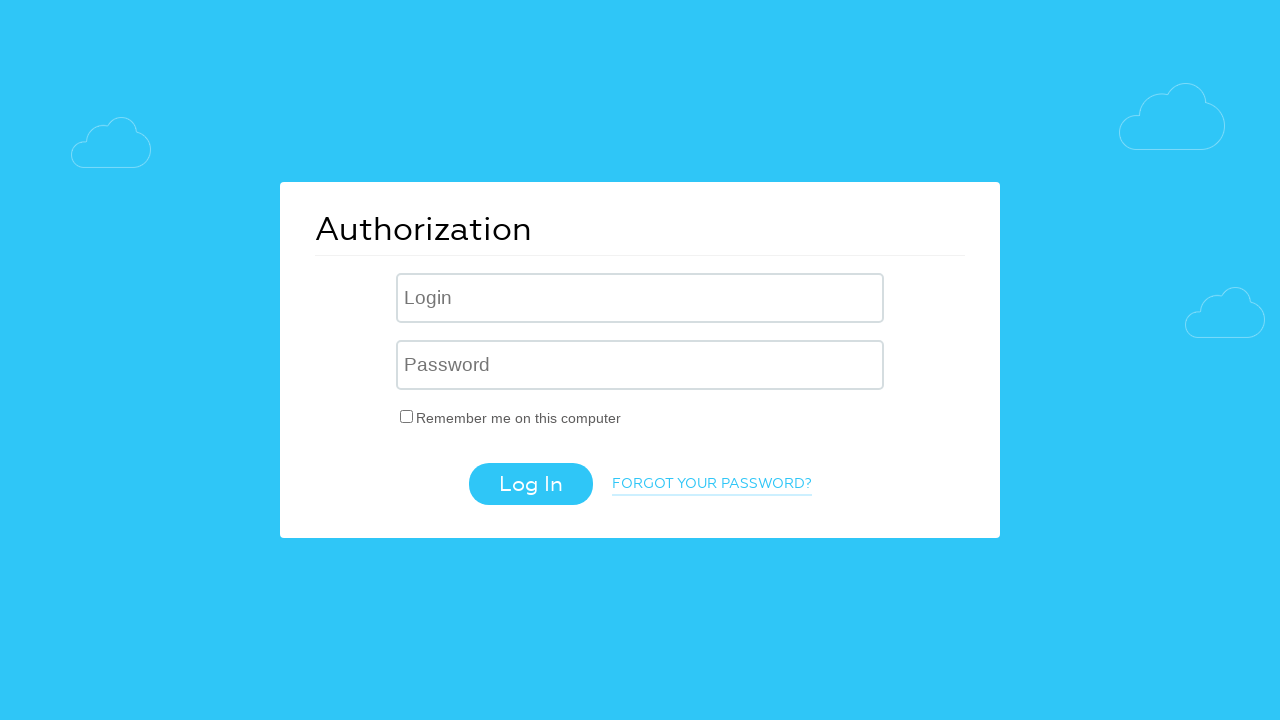

Located the Log In button using CSS selector input[value='Log In']
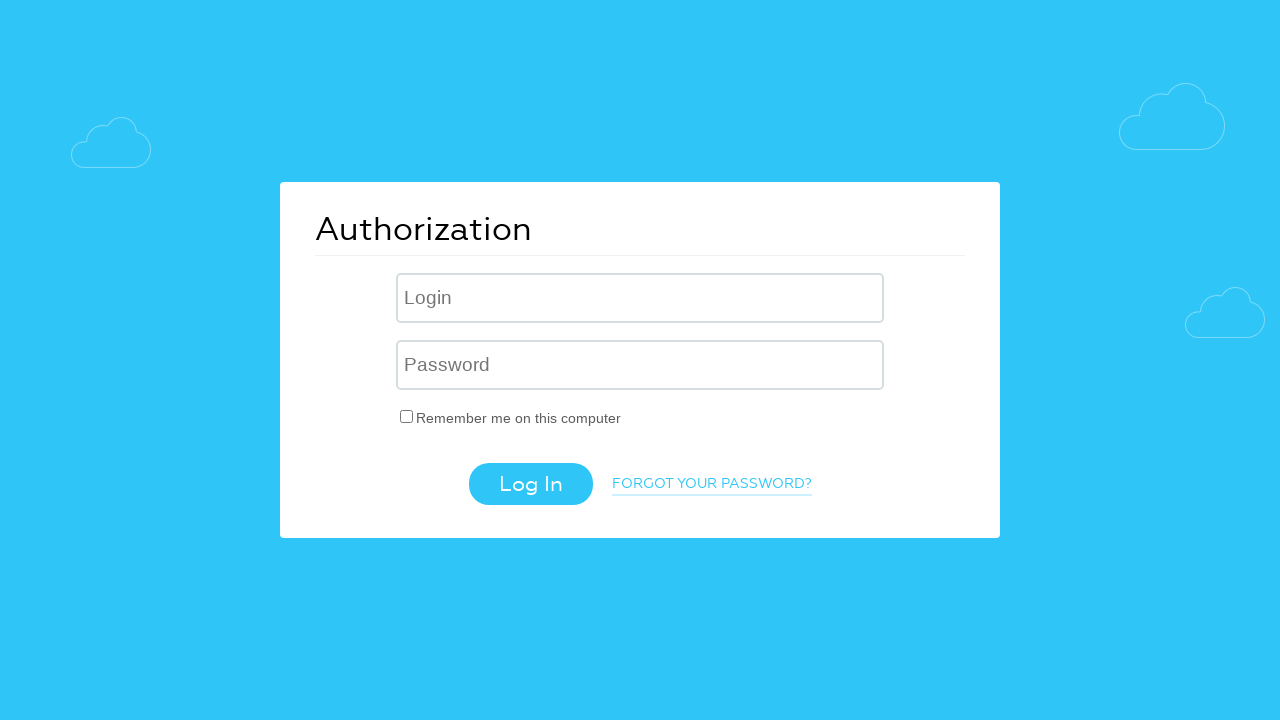

Log In button is now visible
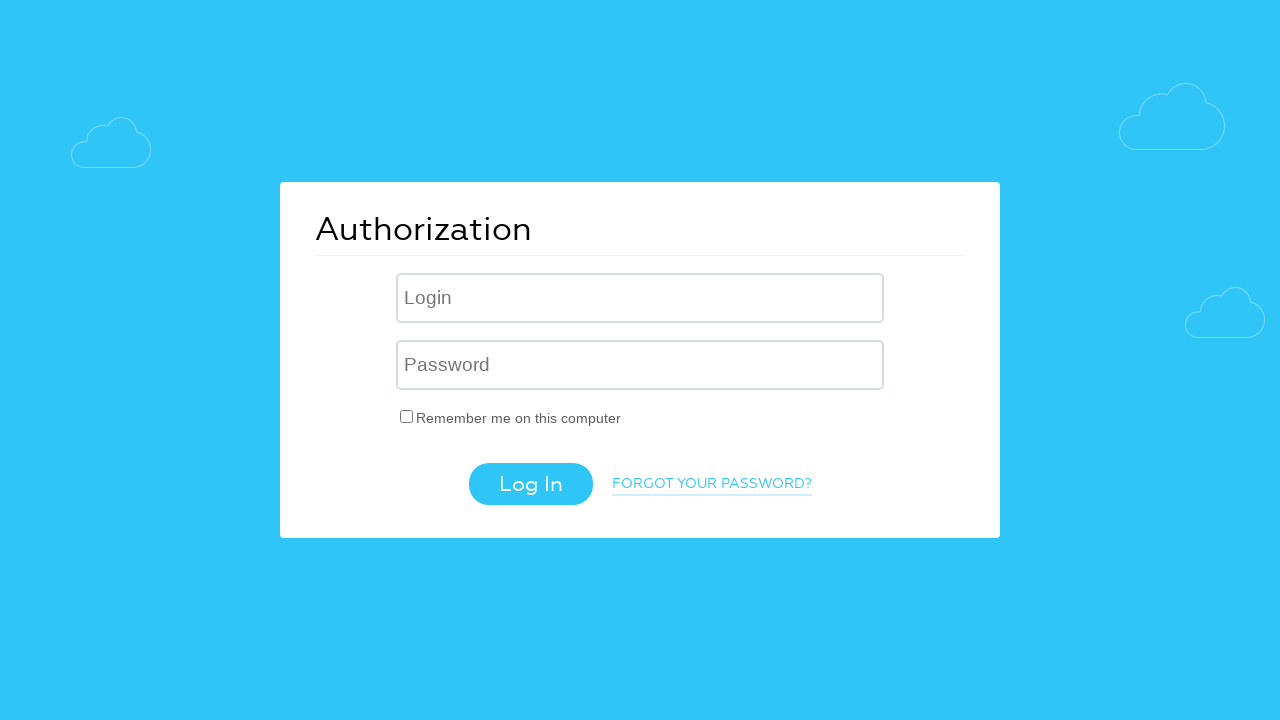

Retrieved the value attribute from the Log In button
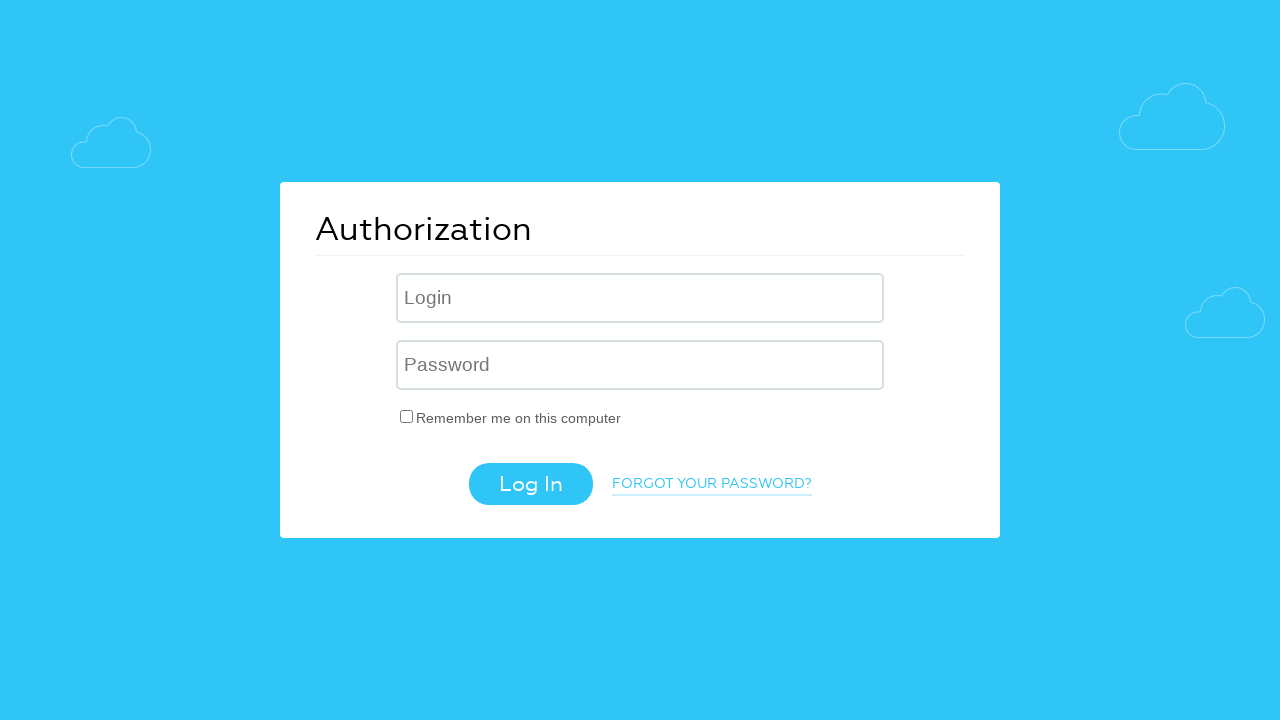

Set expected button text to 'Log In'
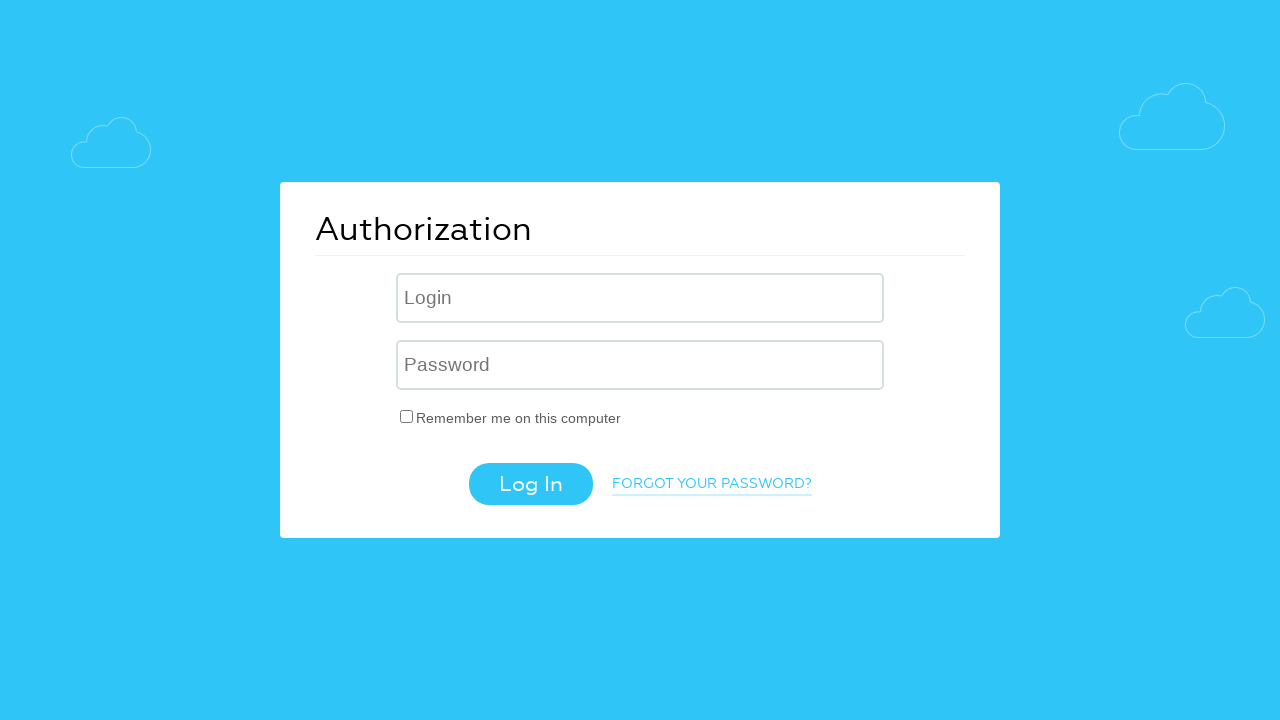

Verified that button text 'Log In' matches expected text 'Log In'
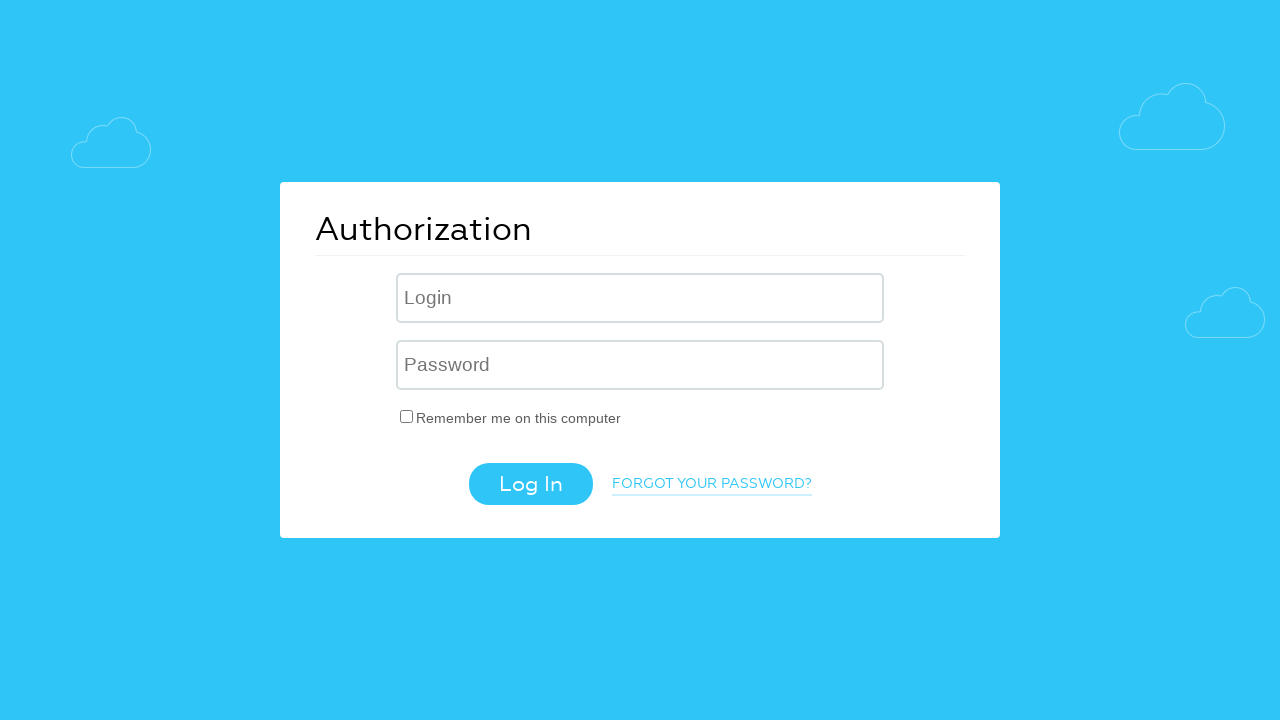

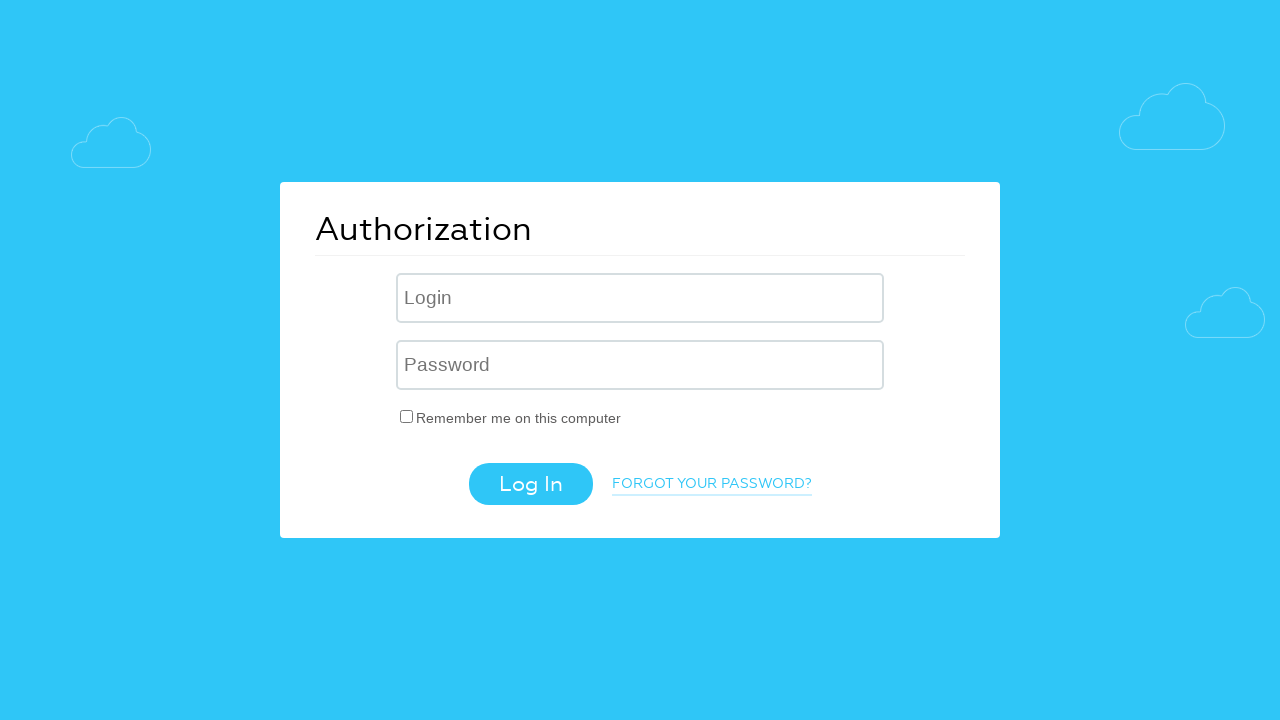